Tests opting out of A/B tests by adding an opt-out cookie before visiting the A/B test page, then navigating and verifying the opt-out worked.

Starting URL: http://the-internet.herokuapp.com

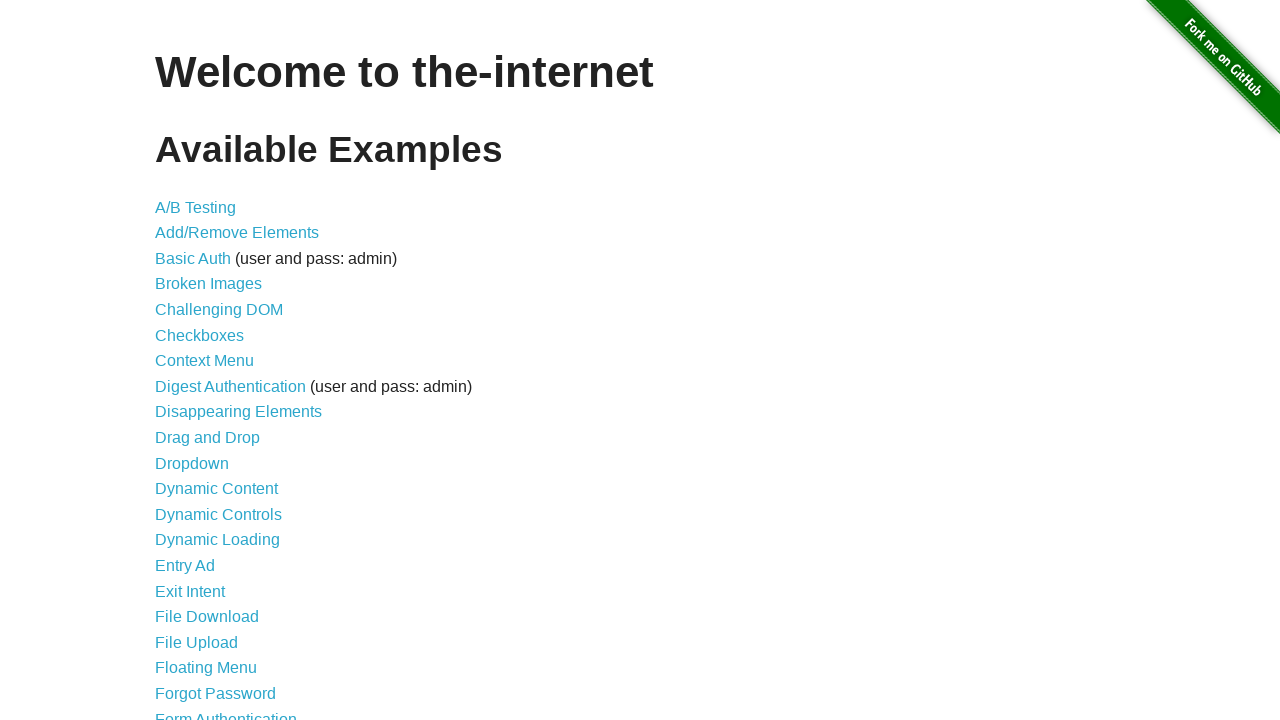

Added optimizelyOptOut cookie to opt out of A/B tests
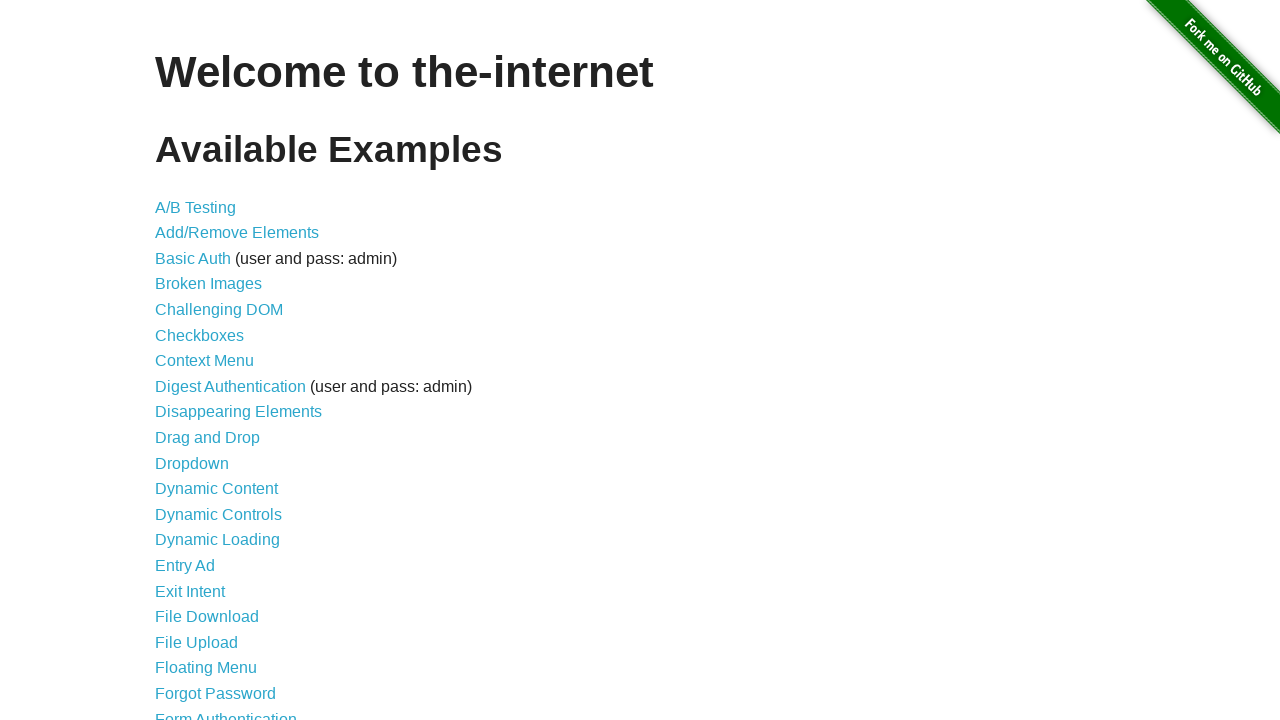

Navigated to A/B test page
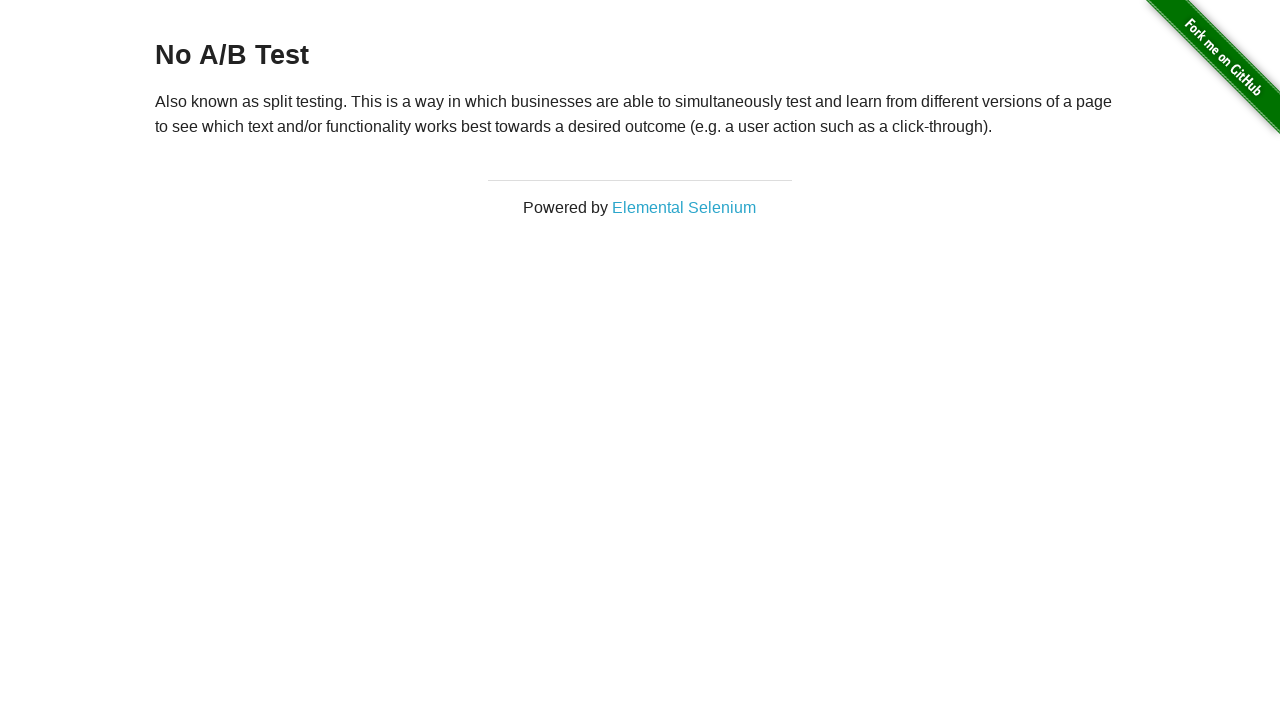

Waited for h3 heading to appear
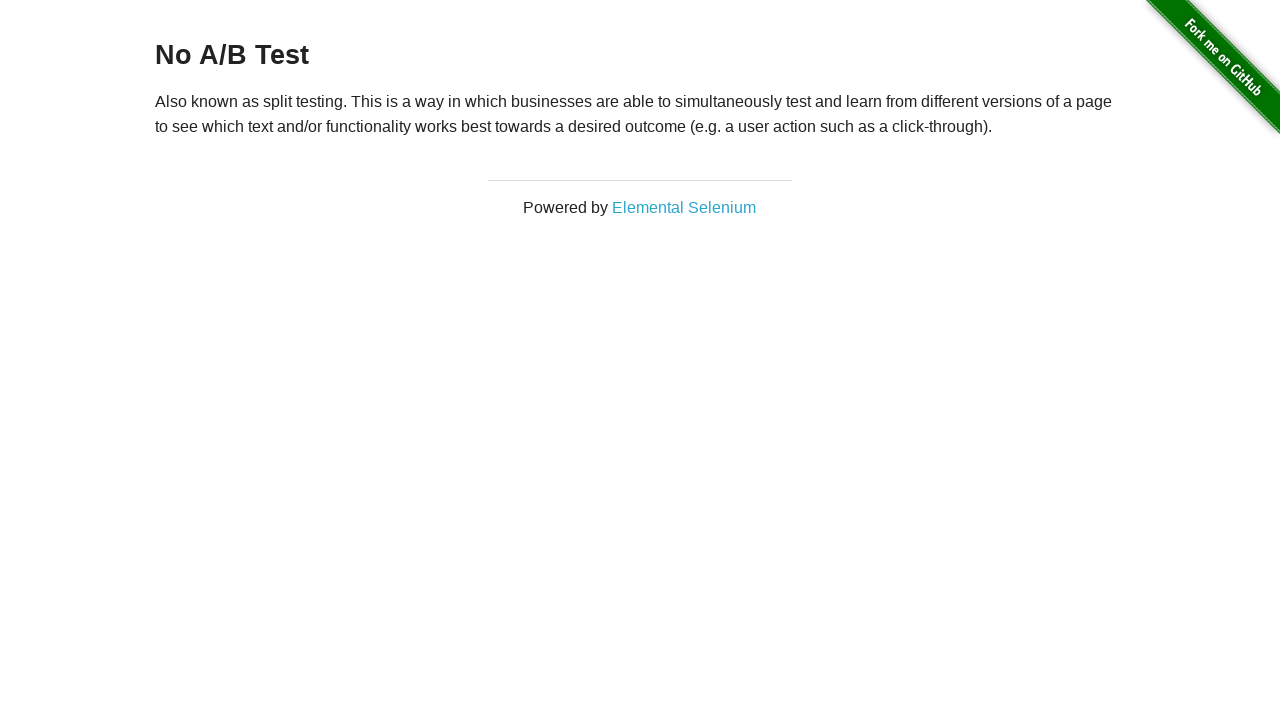

Retrieved heading text: 'No A/B Test'
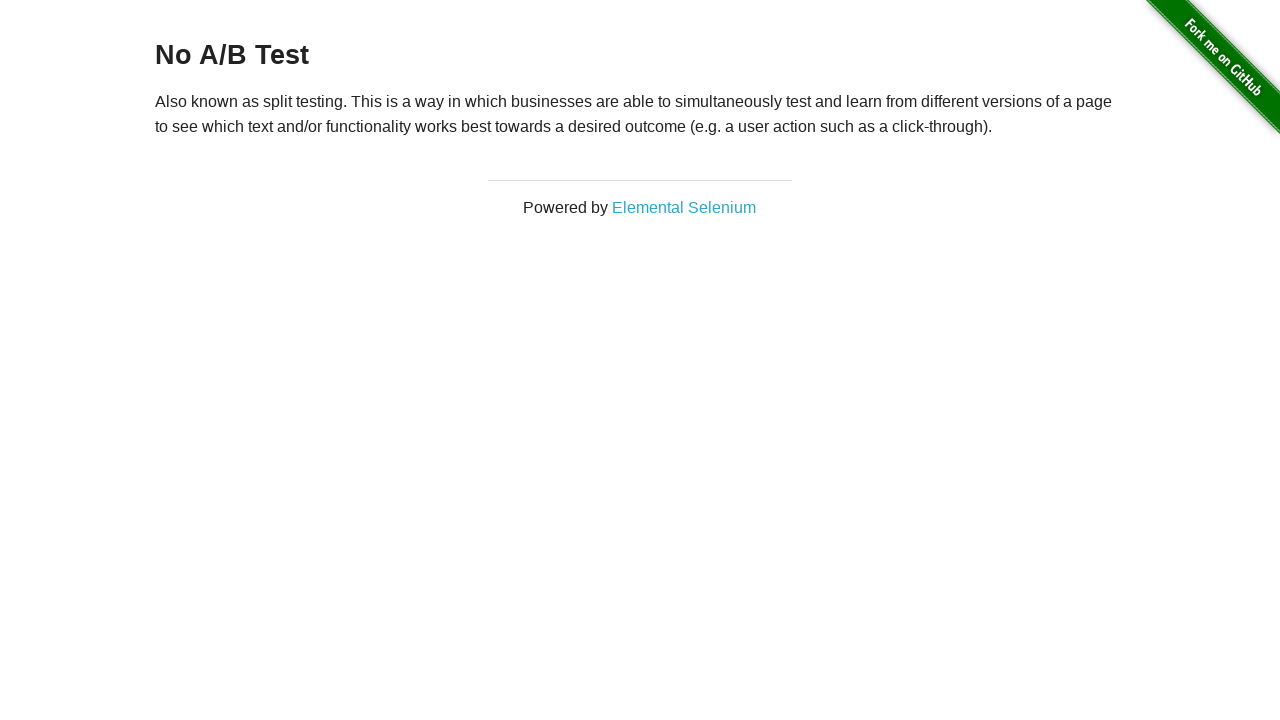

Verified opt-out worked - heading confirms 'No A/B Test'
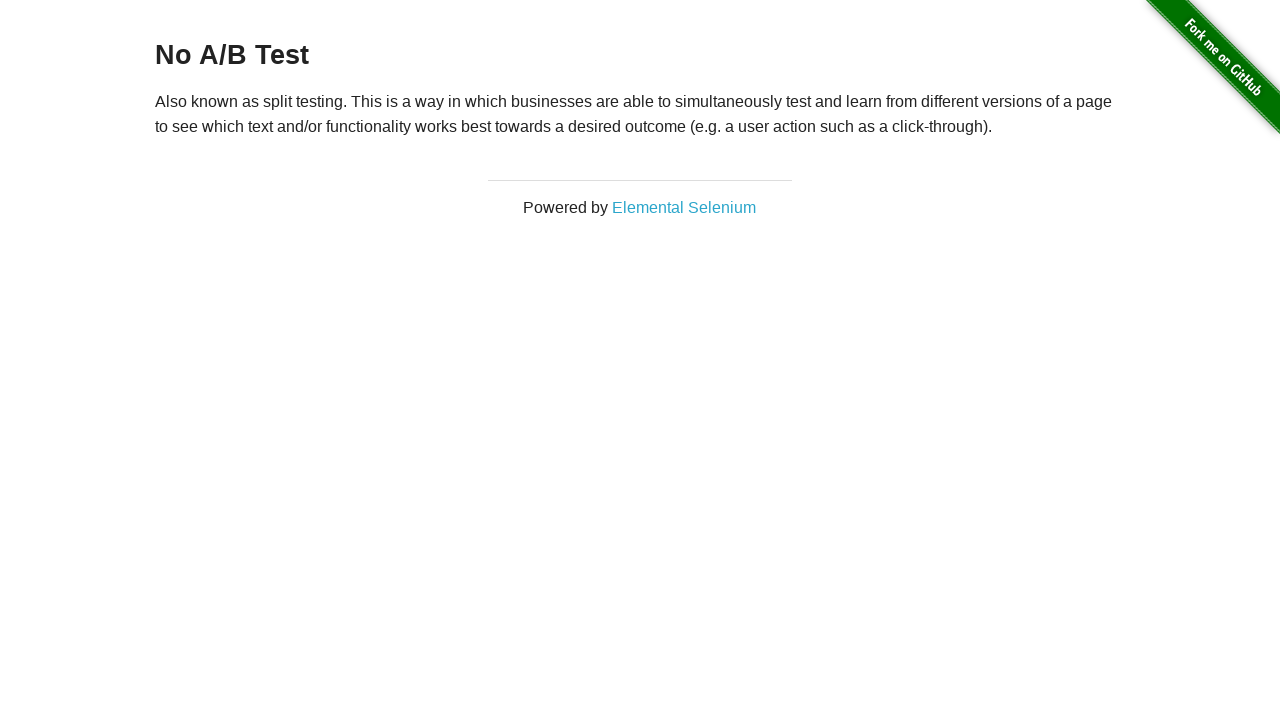

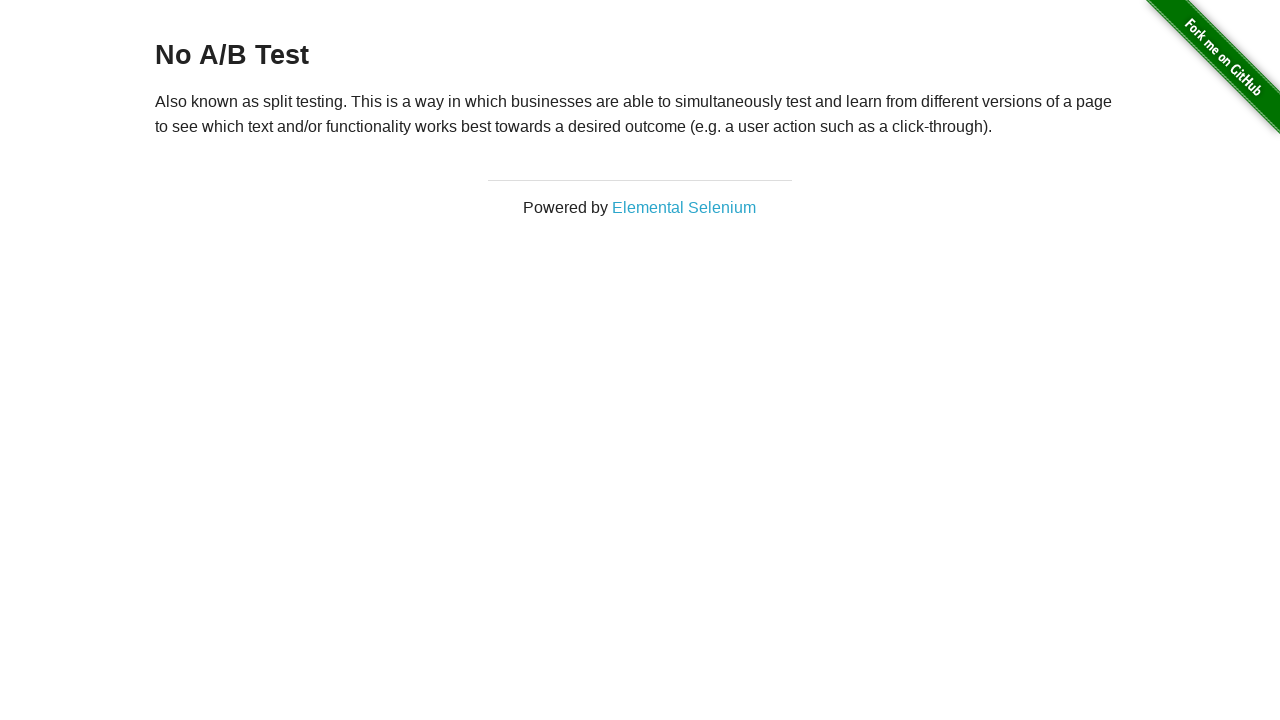